Tests marking all items as completed using the toggle all checkbox

Starting URL: https://demo.playwright.dev/todomvc

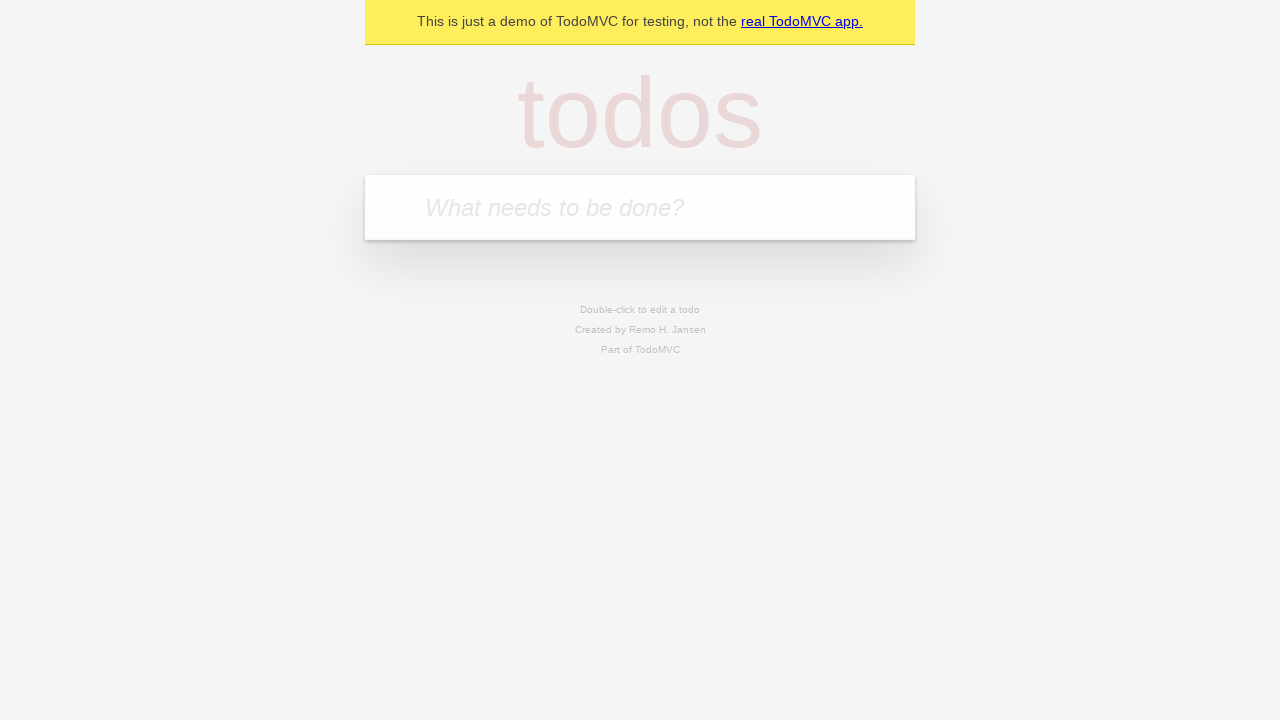

Filled todo input field with 'buy some cheese' on internal:attr=[placeholder="What needs to be done?"i]
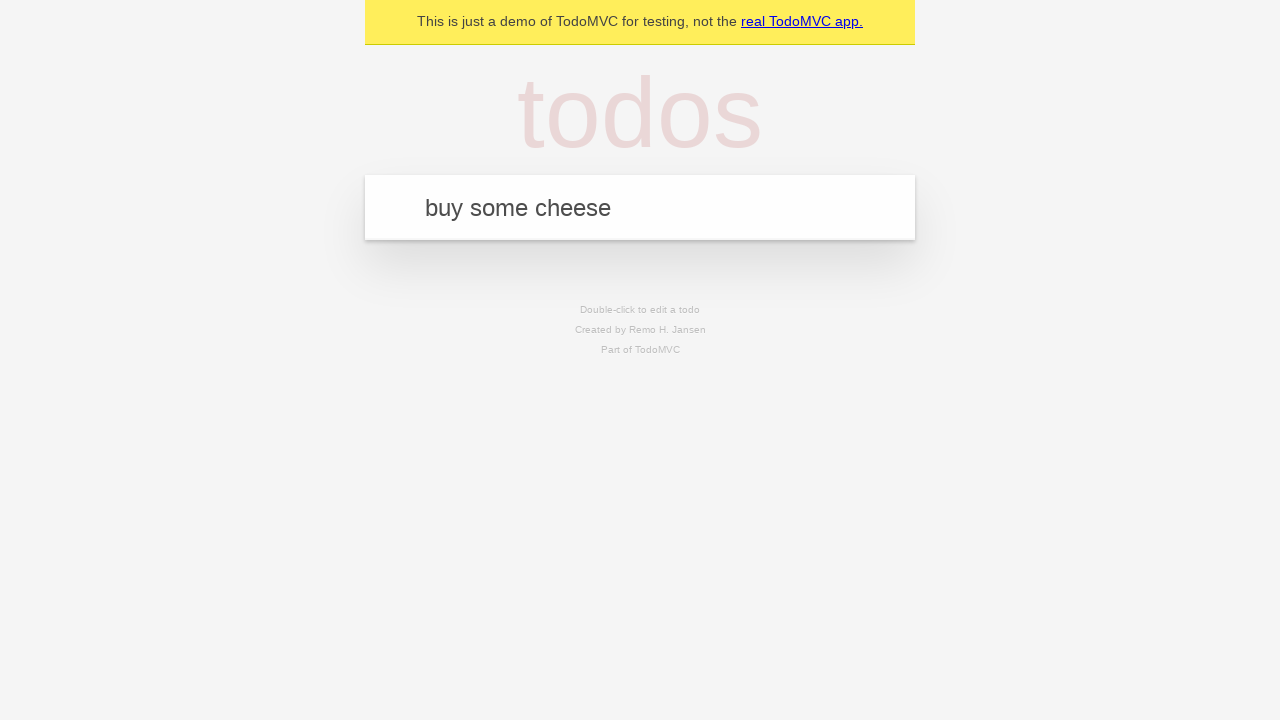

Pressed Enter to create todo 'buy some cheese' on internal:attr=[placeholder="What needs to be done?"i]
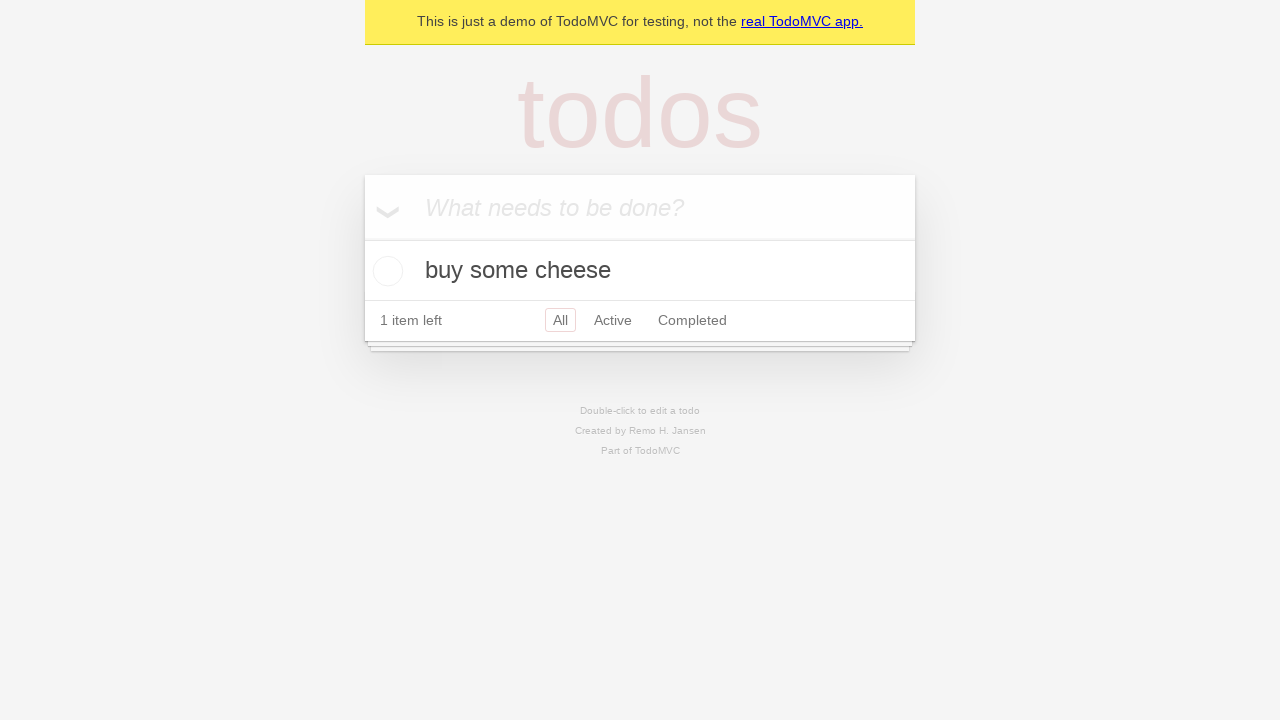

Filled todo input field with 'feed the cat' on internal:attr=[placeholder="What needs to be done?"i]
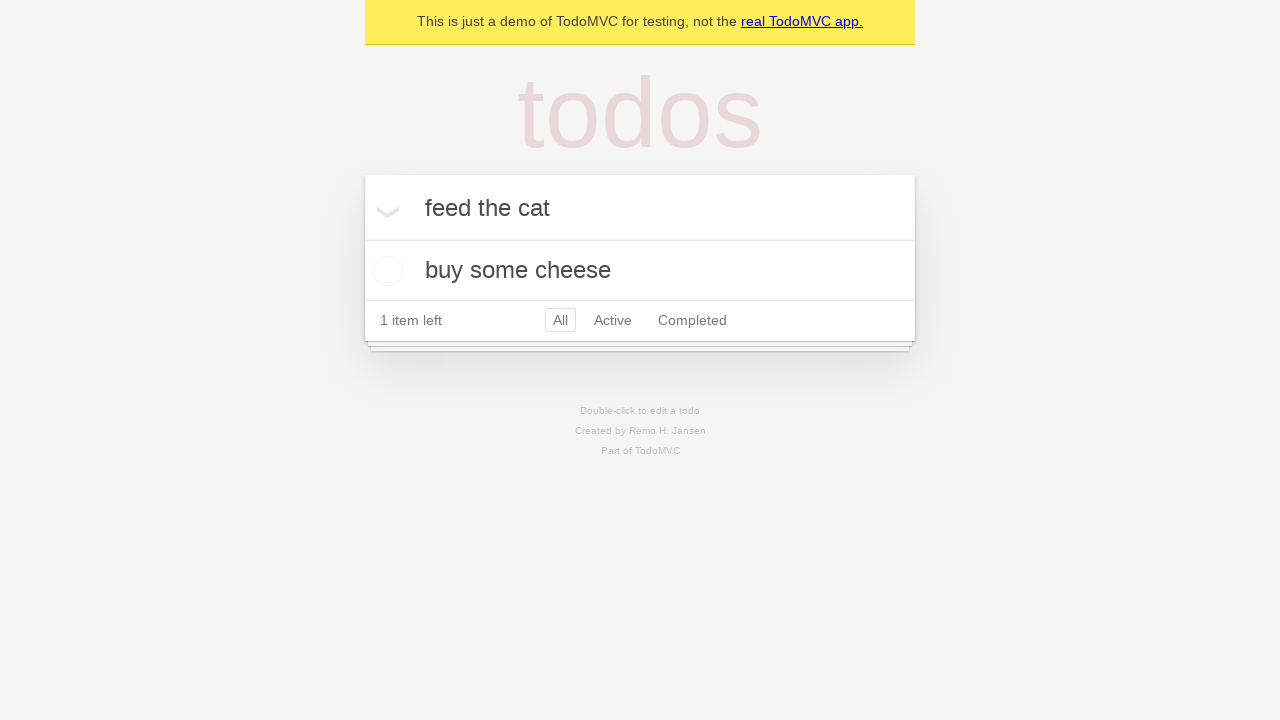

Pressed Enter to create todo 'feed the cat' on internal:attr=[placeholder="What needs to be done?"i]
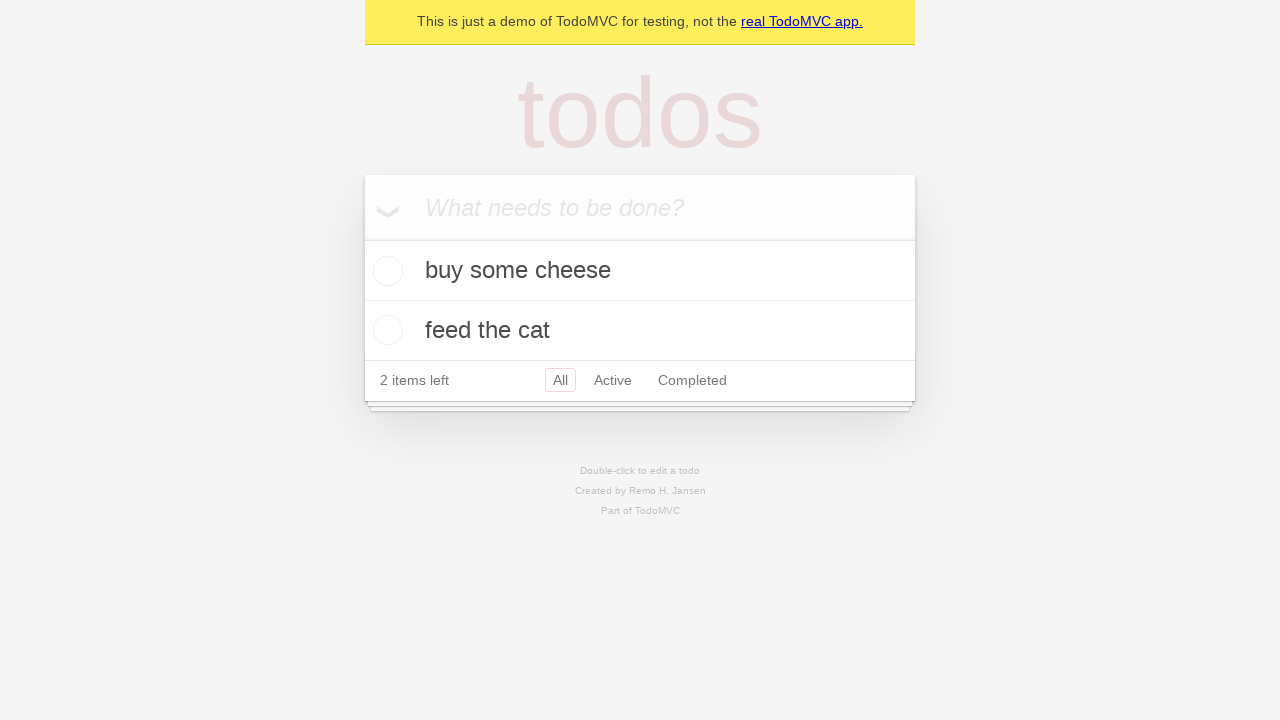

Filled todo input field with 'book a doctors appointment' on internal:attr=[placeholder="What needs to be done?"i]
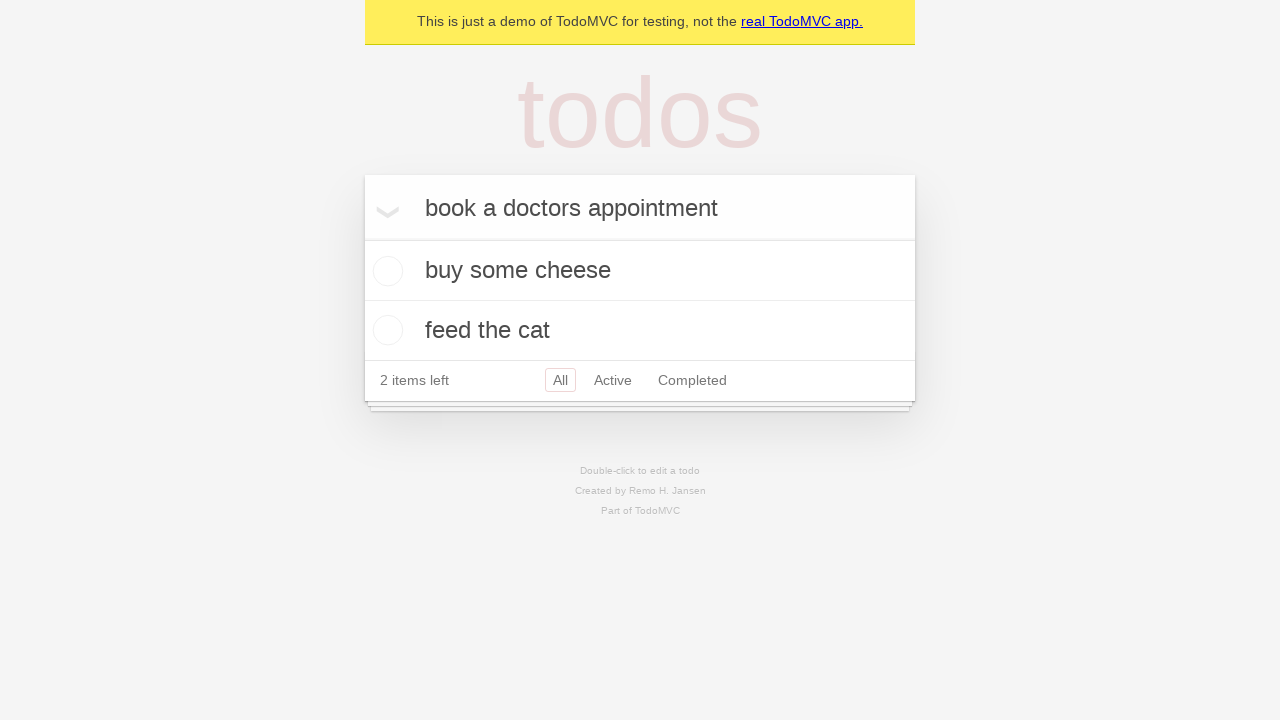

Pressed Enter to create todo 'book a doctors appointment' on internal:attr=[placeholder="What needs to be done?"i]
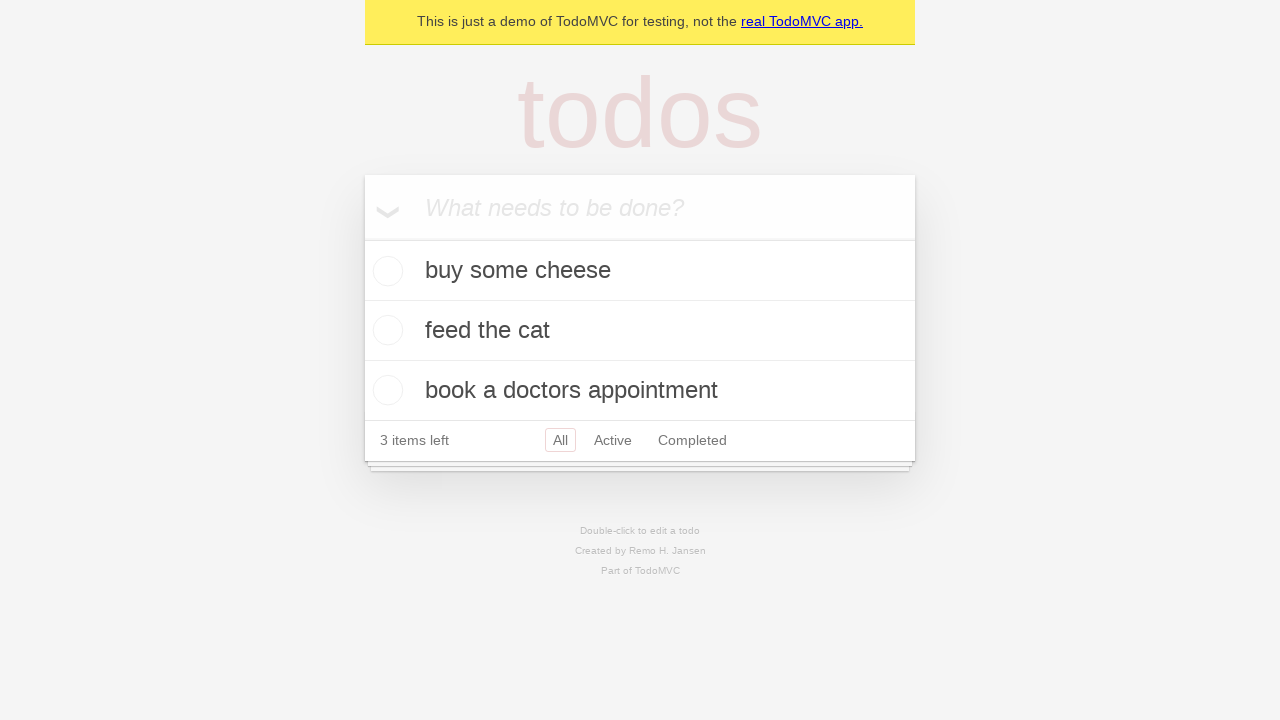

Waited for all 3 todo items to be created
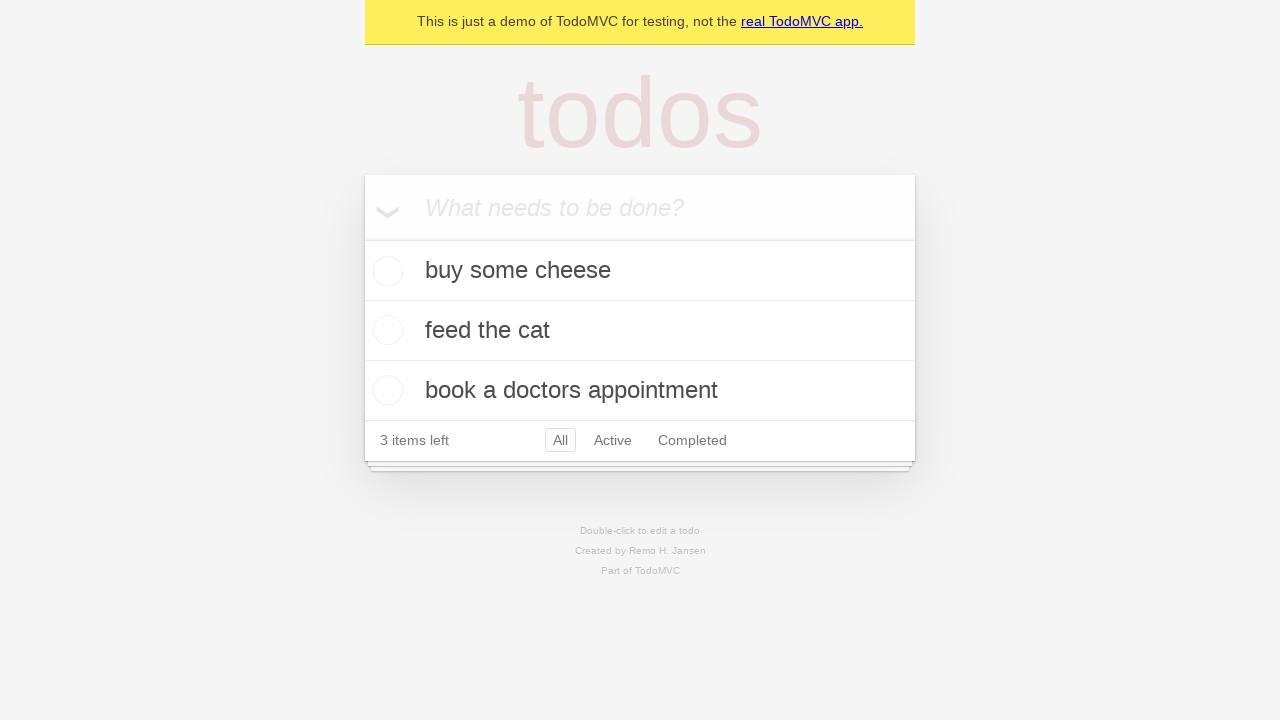

Clicked 'Mark all as complete' checkbox at (362, 238) on internal:label="Mark all as complete"i
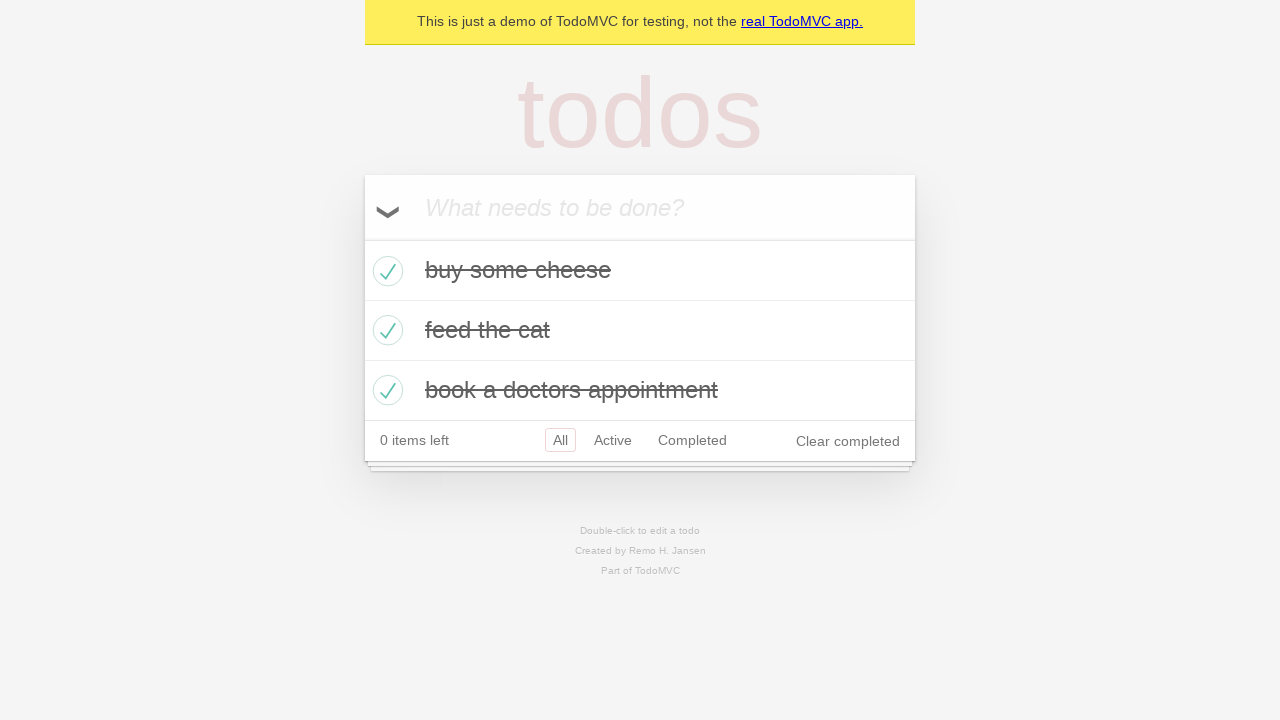

All todo items marked as completed
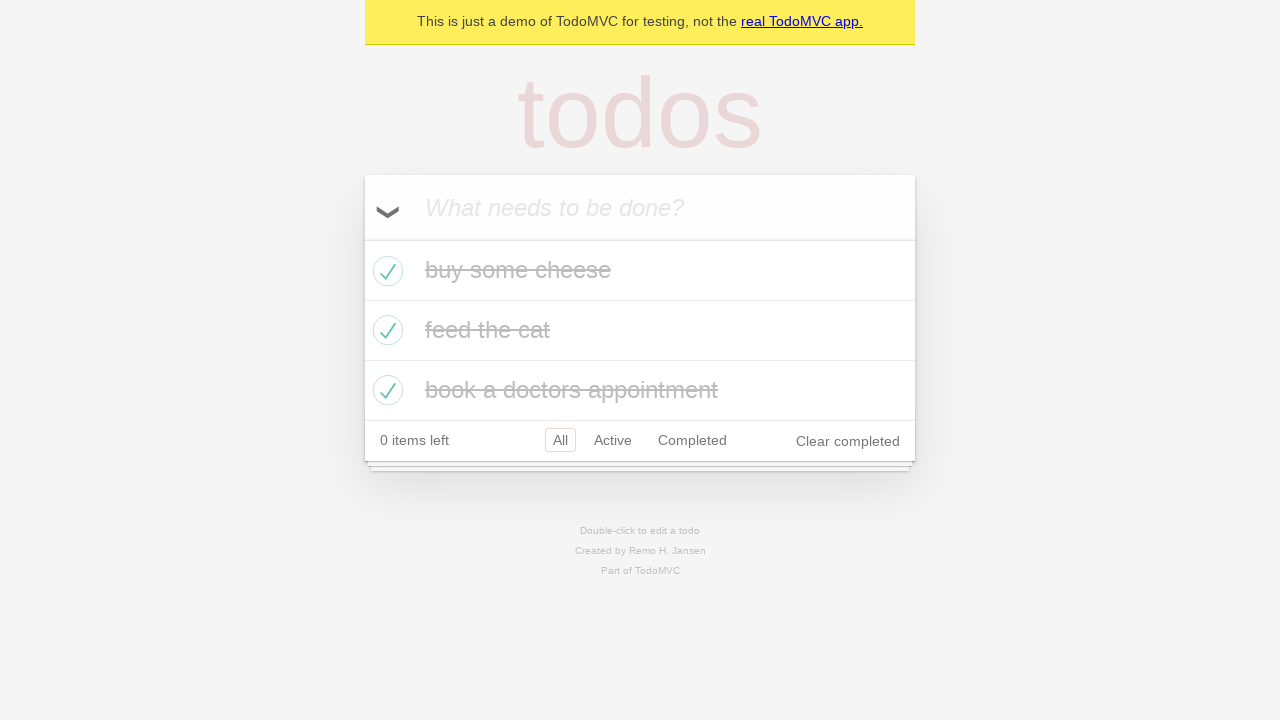

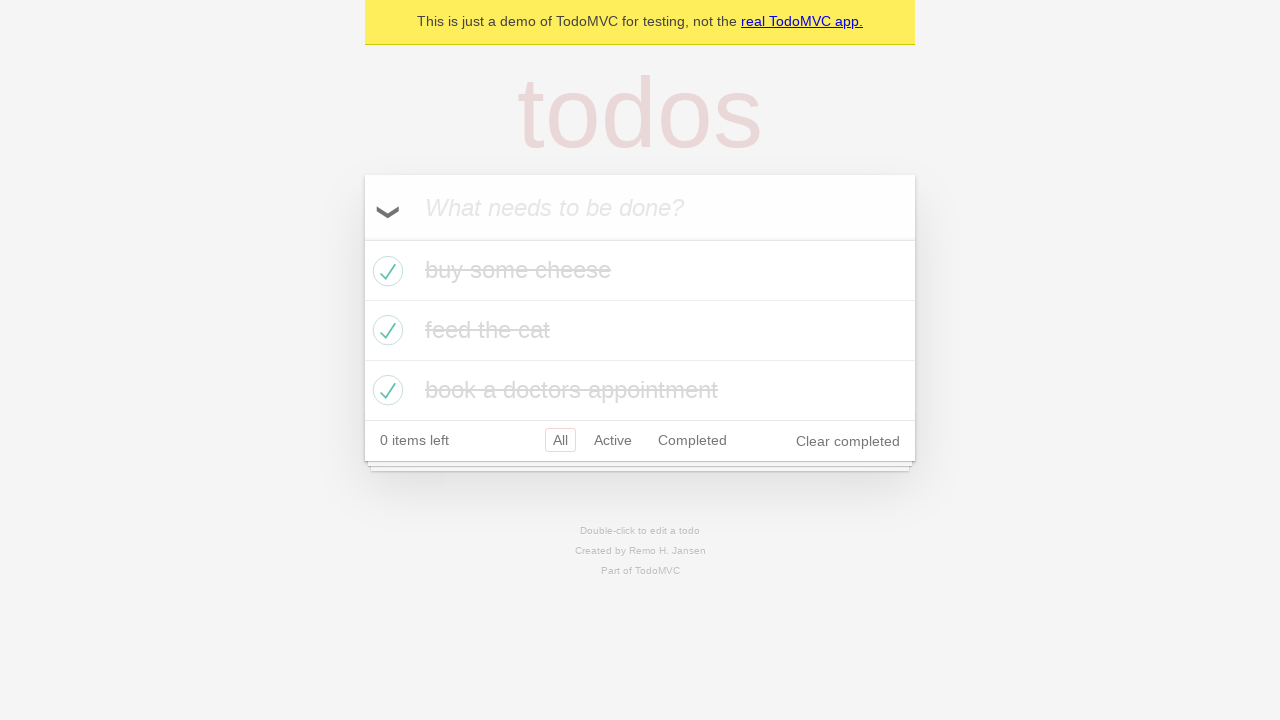